Tests sorting the Due column in descending order by clicking the column header twice

Starting URL: http://the-internet.herokuapp.com/tables

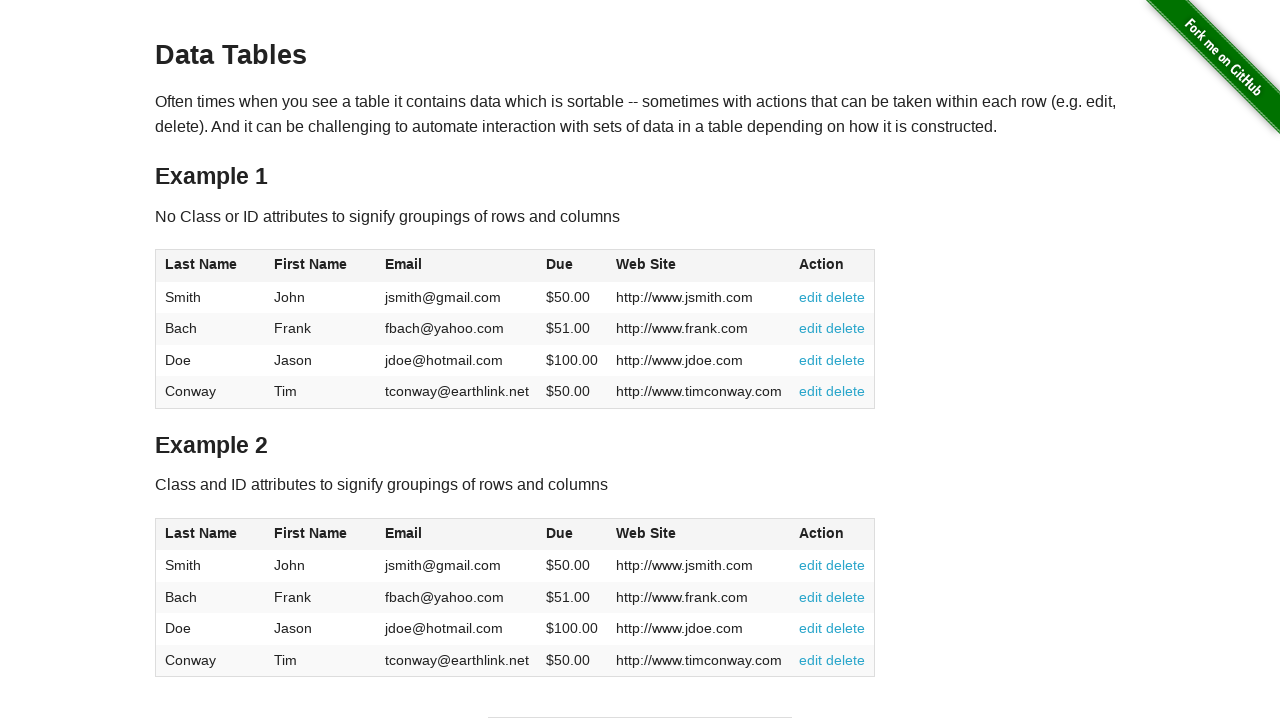

Clicked Due column header first time to sort ascending at (572, 266) on #table1 thead tr th:nth-of-type(4)
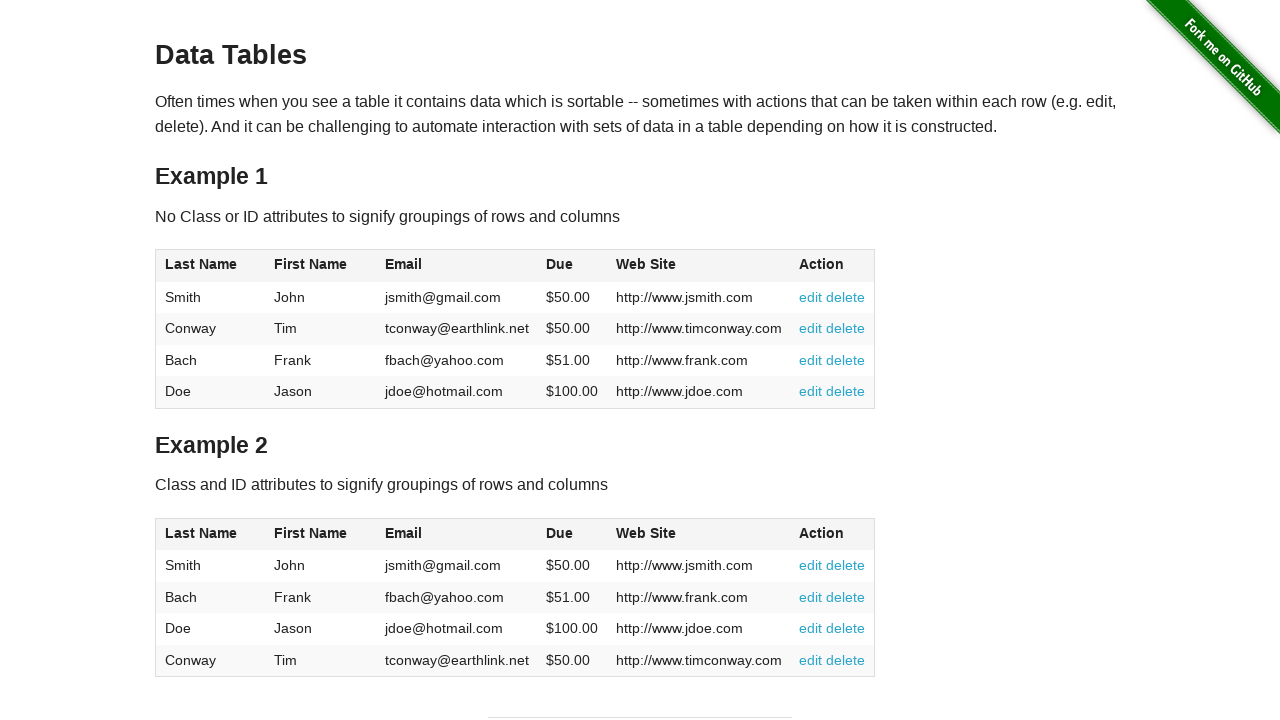

Clicked Due column header second time to sort descending at (572, 266) on #table1 thead tr th:nth-of-type(4)
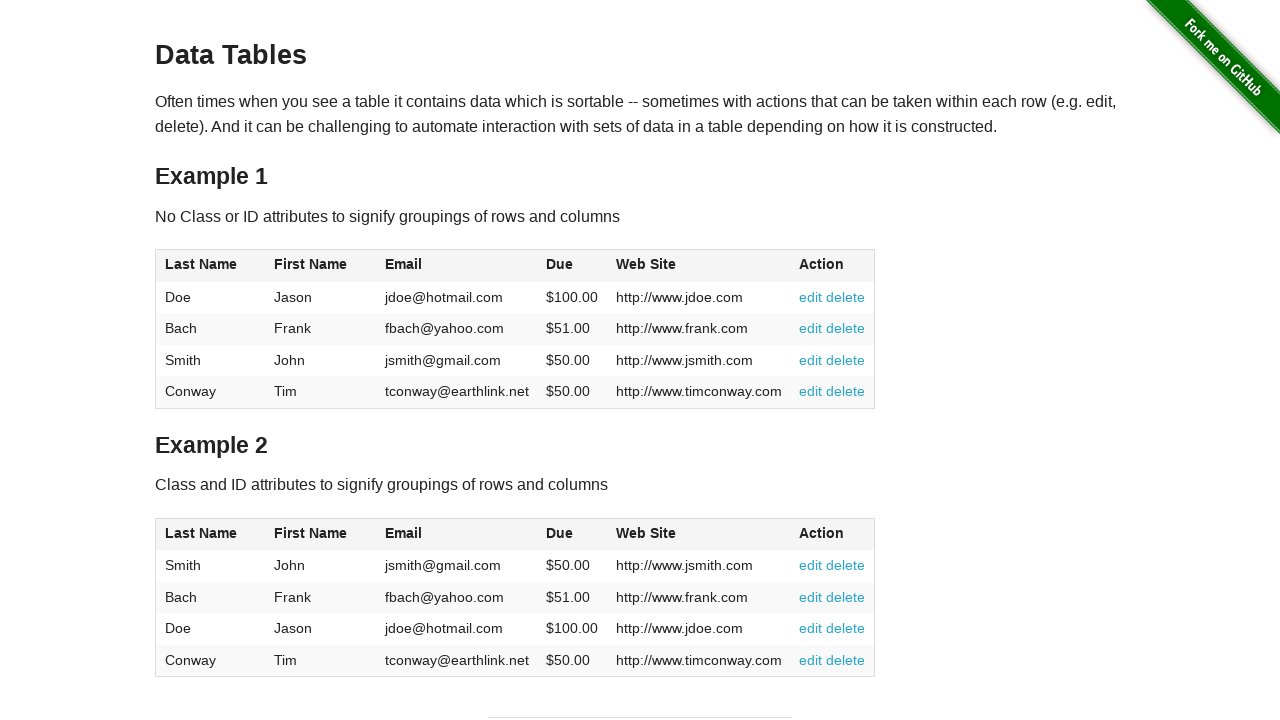

Verified table has been sorted by Due column in descending order
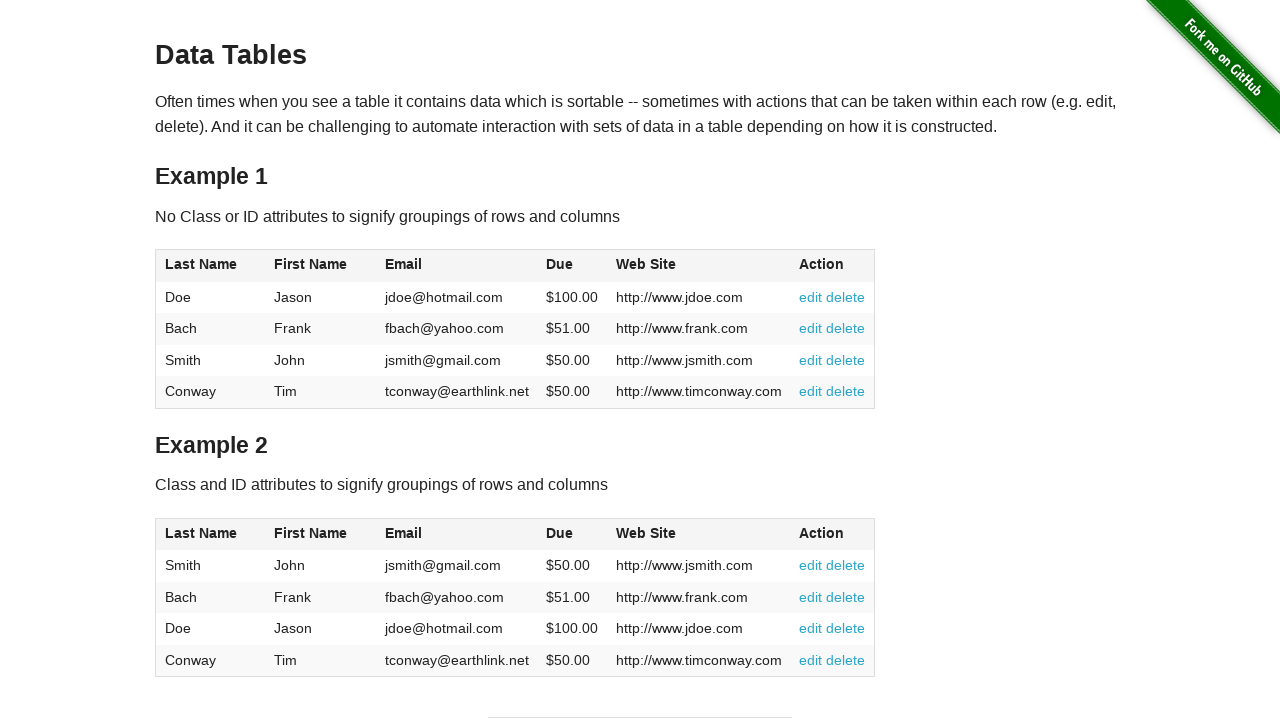

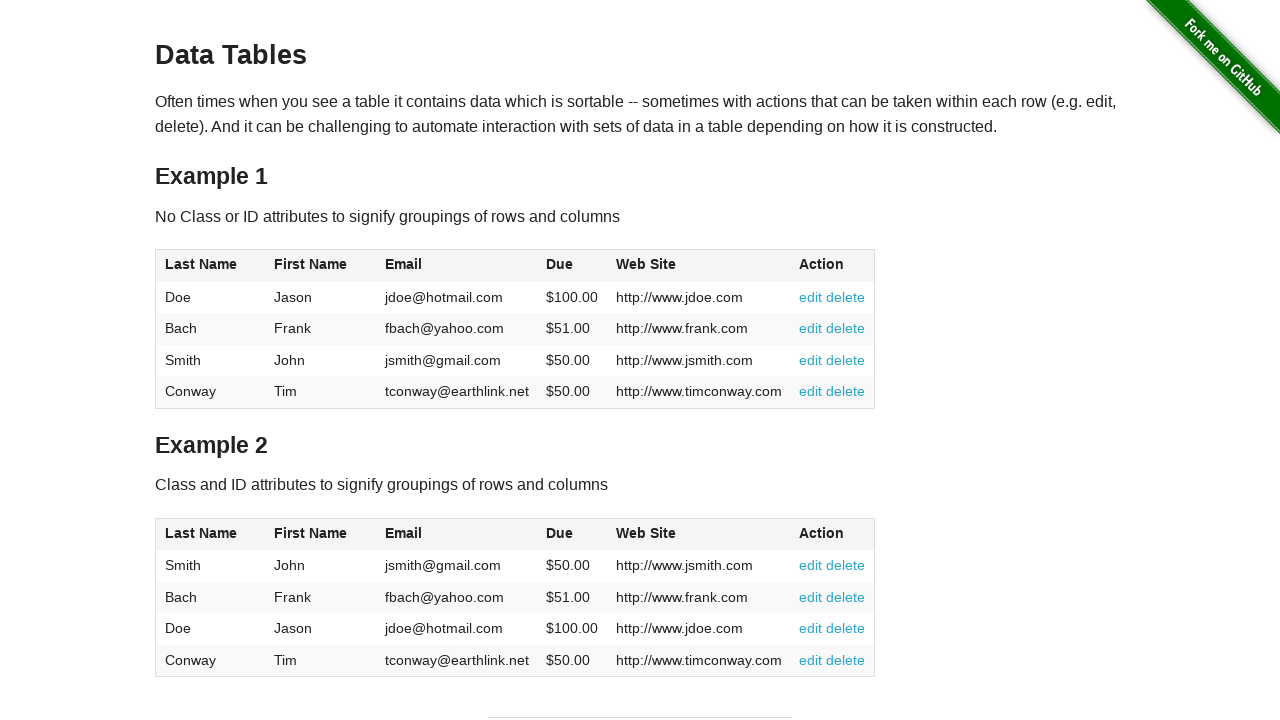